Tests window handling by clicking a link to open a new window and switching between windows to verify titles

Starting URL: https://testcenter.techproeducation.com/index.php?page=multiple-windows

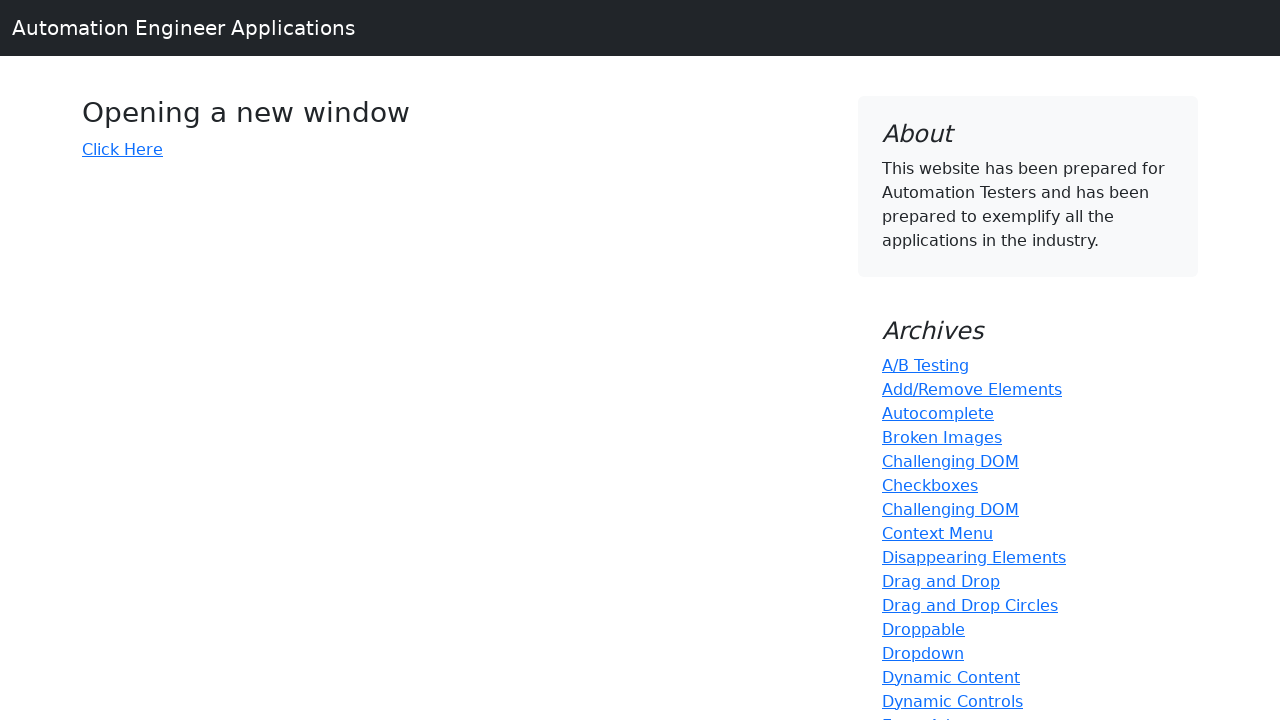

Verified initial page title is 'Windows'
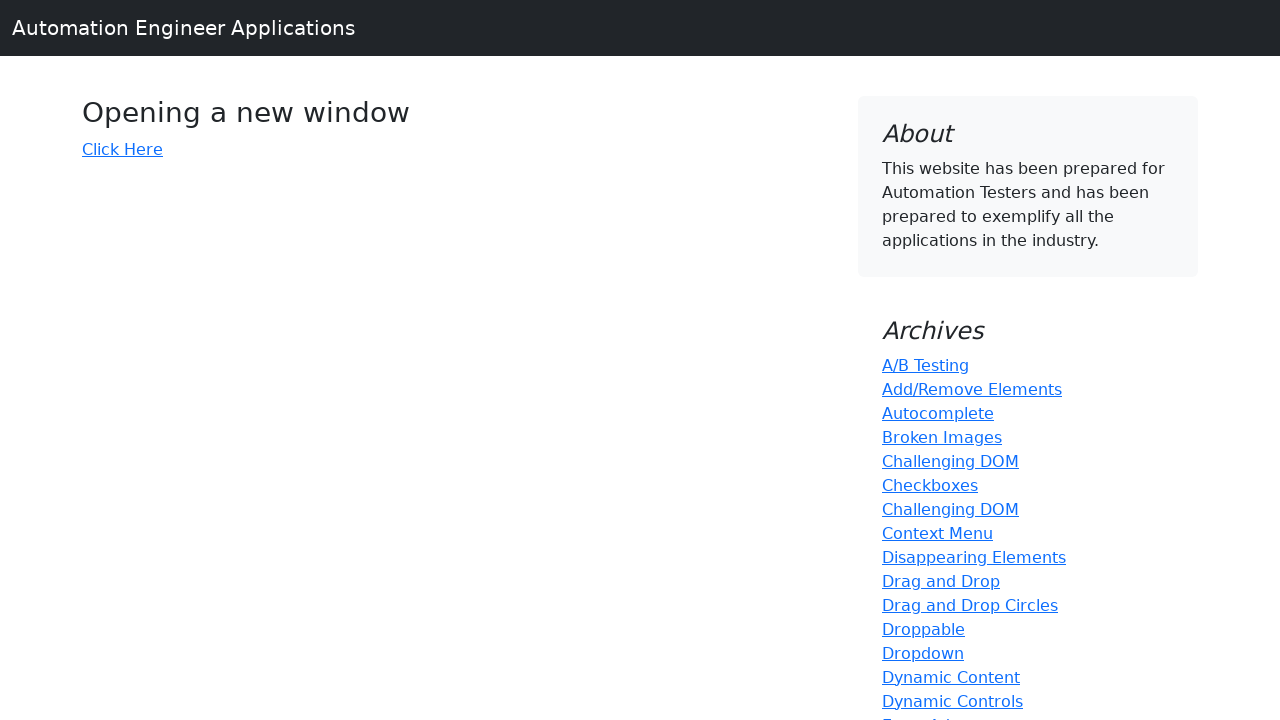

Clicked 'Click Here' link to open new window at (122, 149) on text='Click Here'
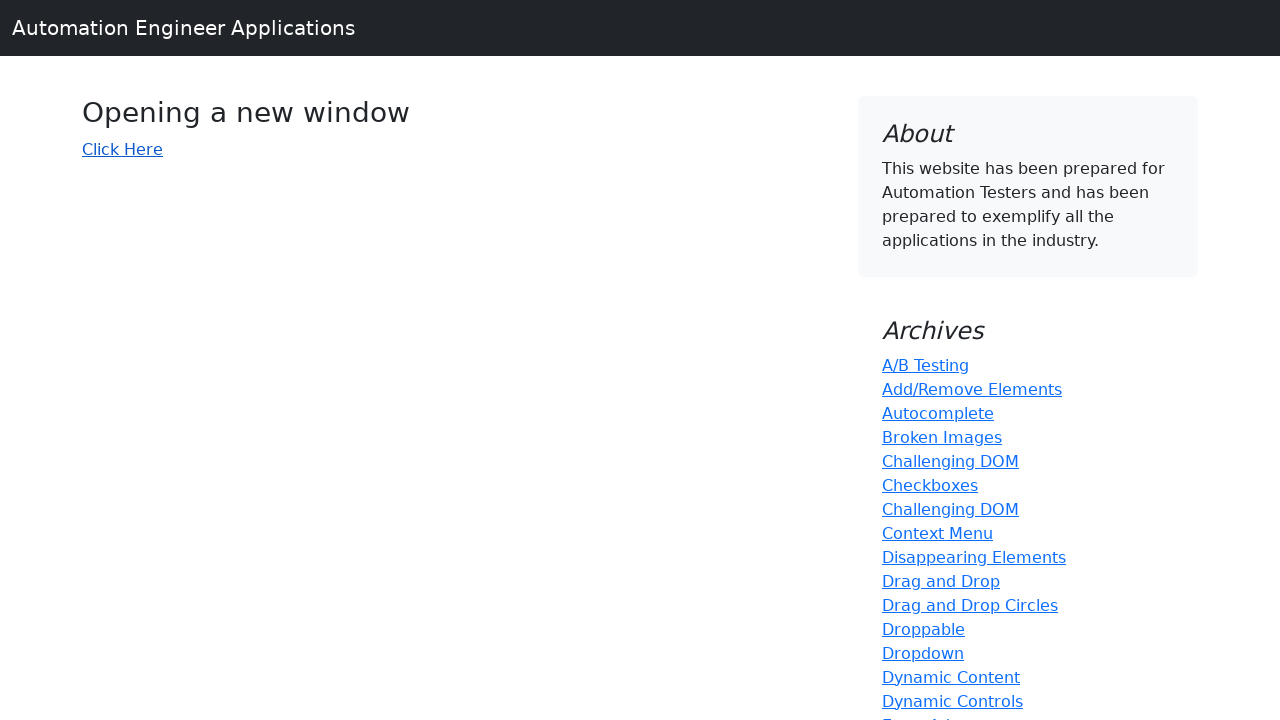

New window opened and captured
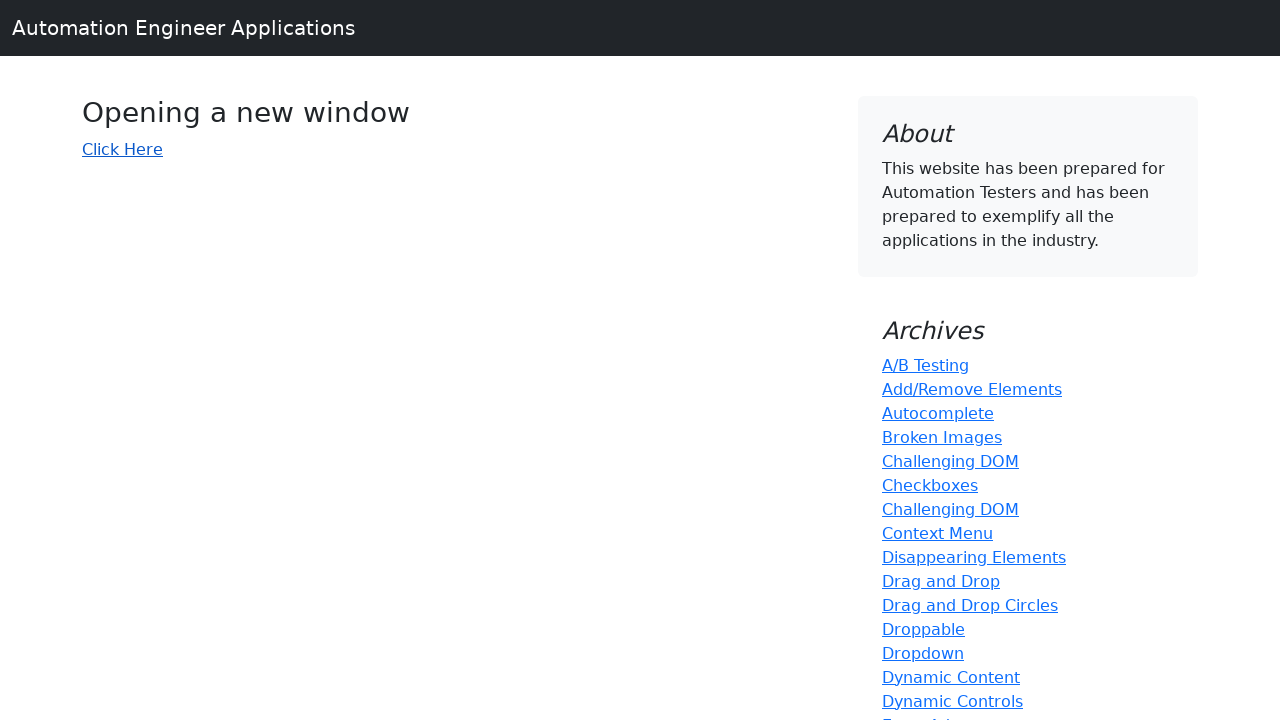

Waited for new window to fully load
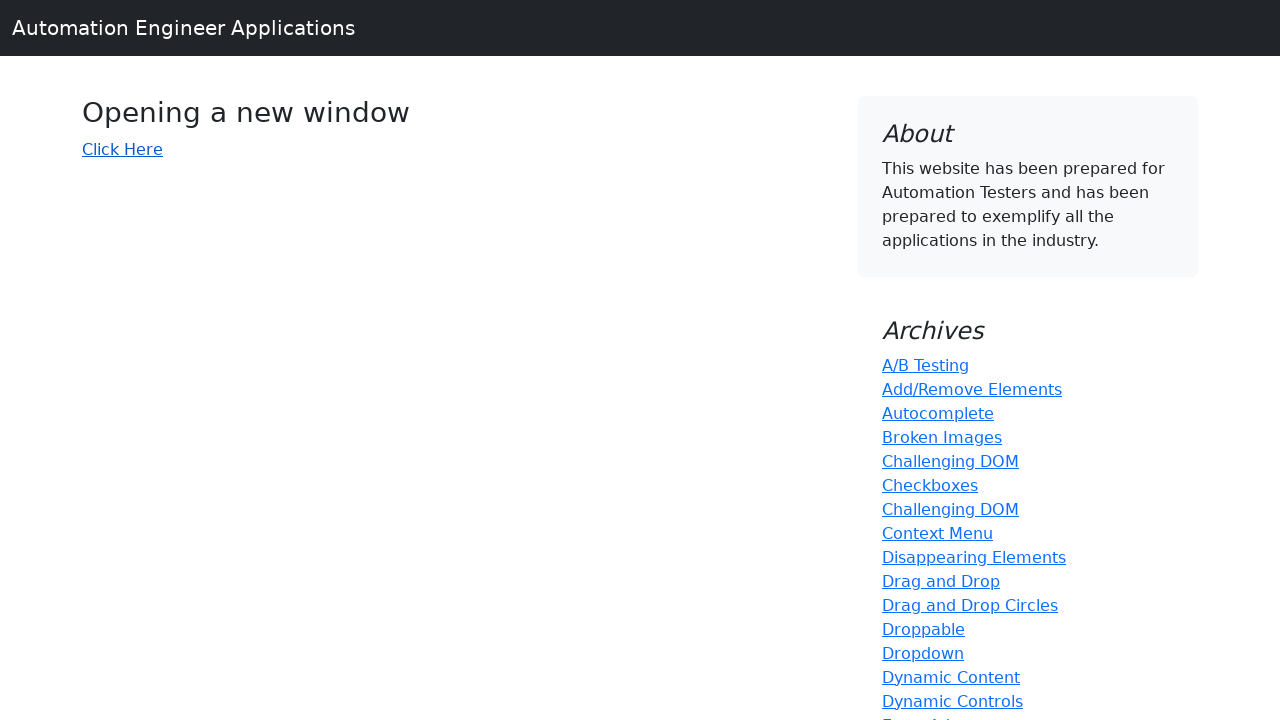

Verified new window title is 'New Window'
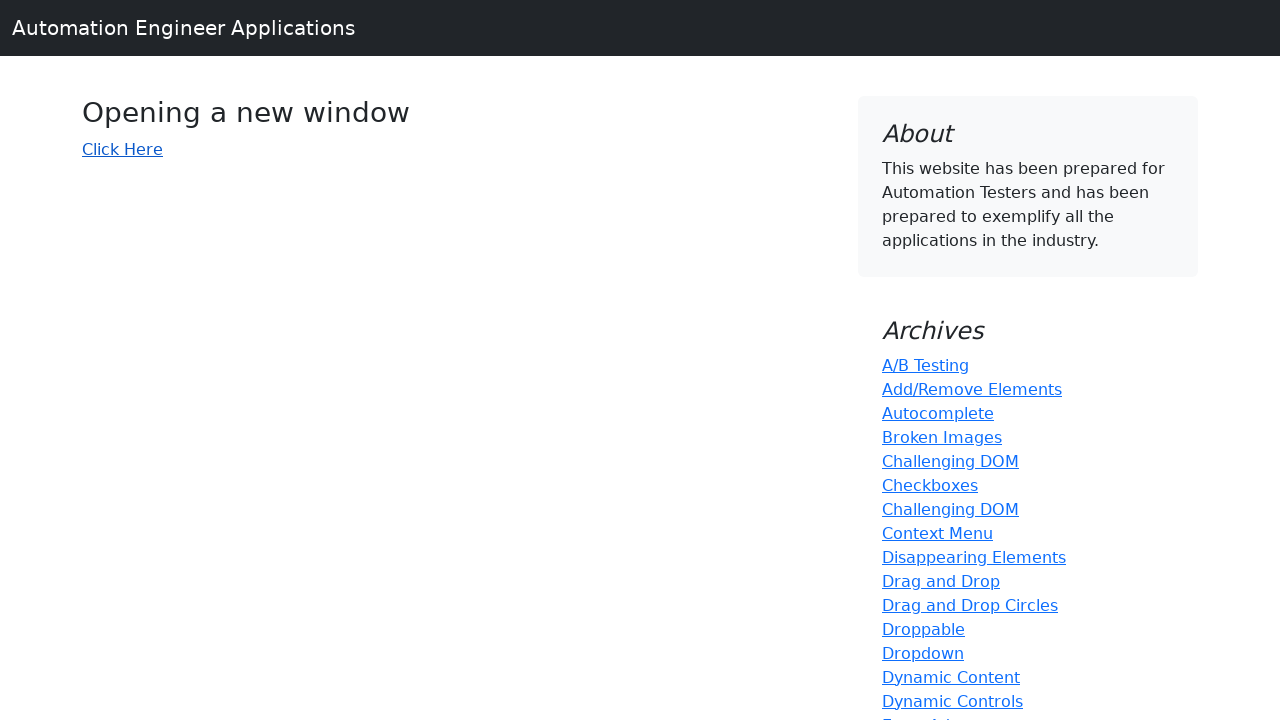

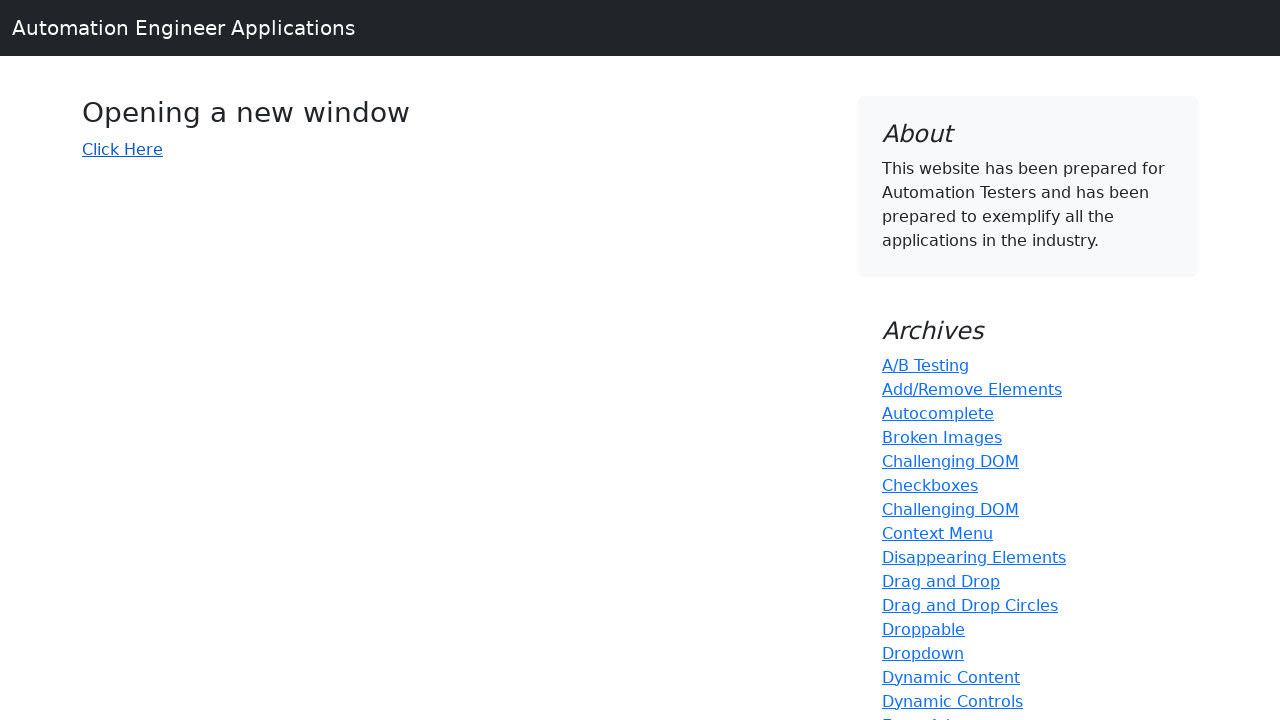